Tests JavaScript confirm dialog by clicking Cancel and verifying the result shows "You clicked: Cancel".

Starting URL: https://the-internet.herokuapp.com/javascript_alerts

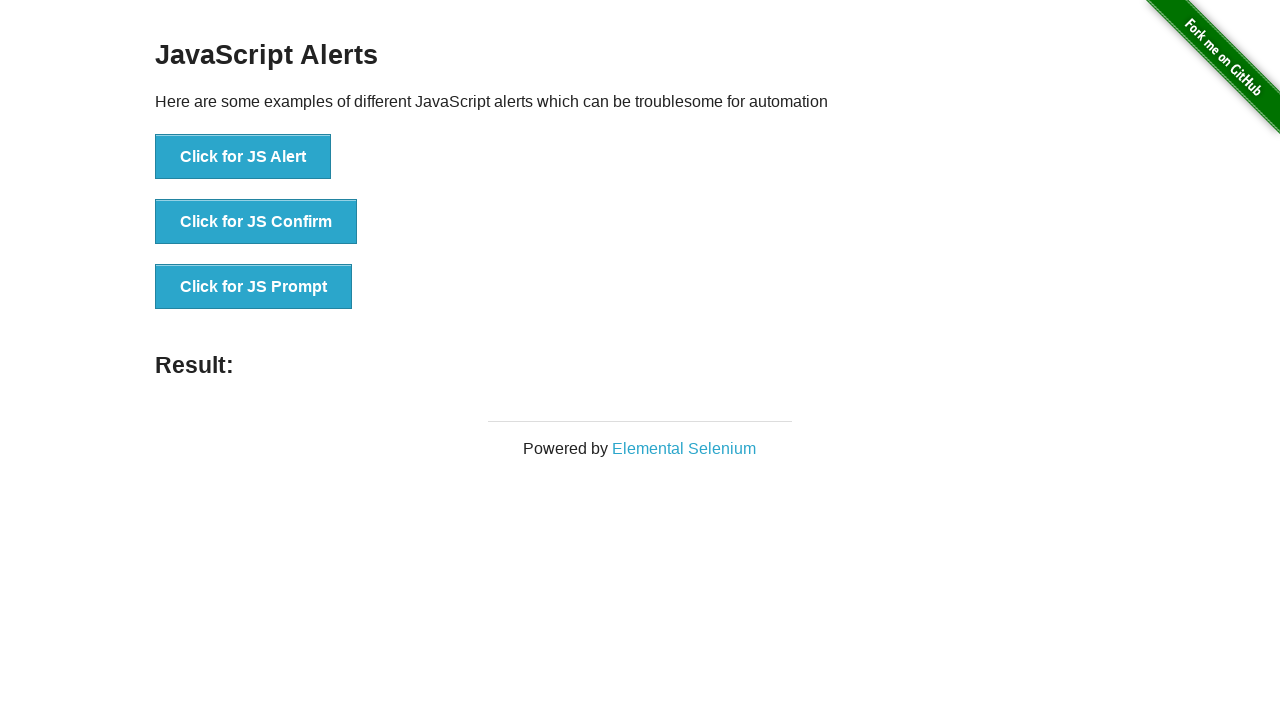

Set up dialog handler to dismiss (cancel) the confirm dialog
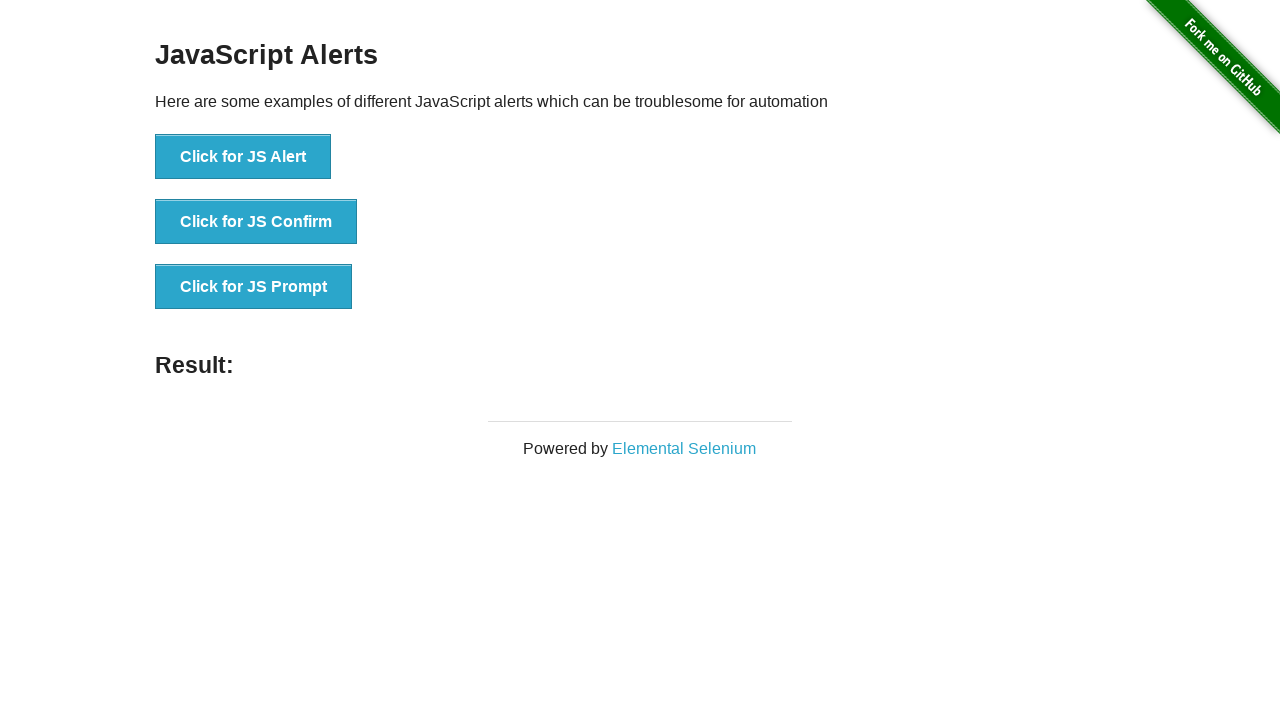

Clicked the JS Confirm button at (256, 222) on button[onclick="jsConfirm()"]
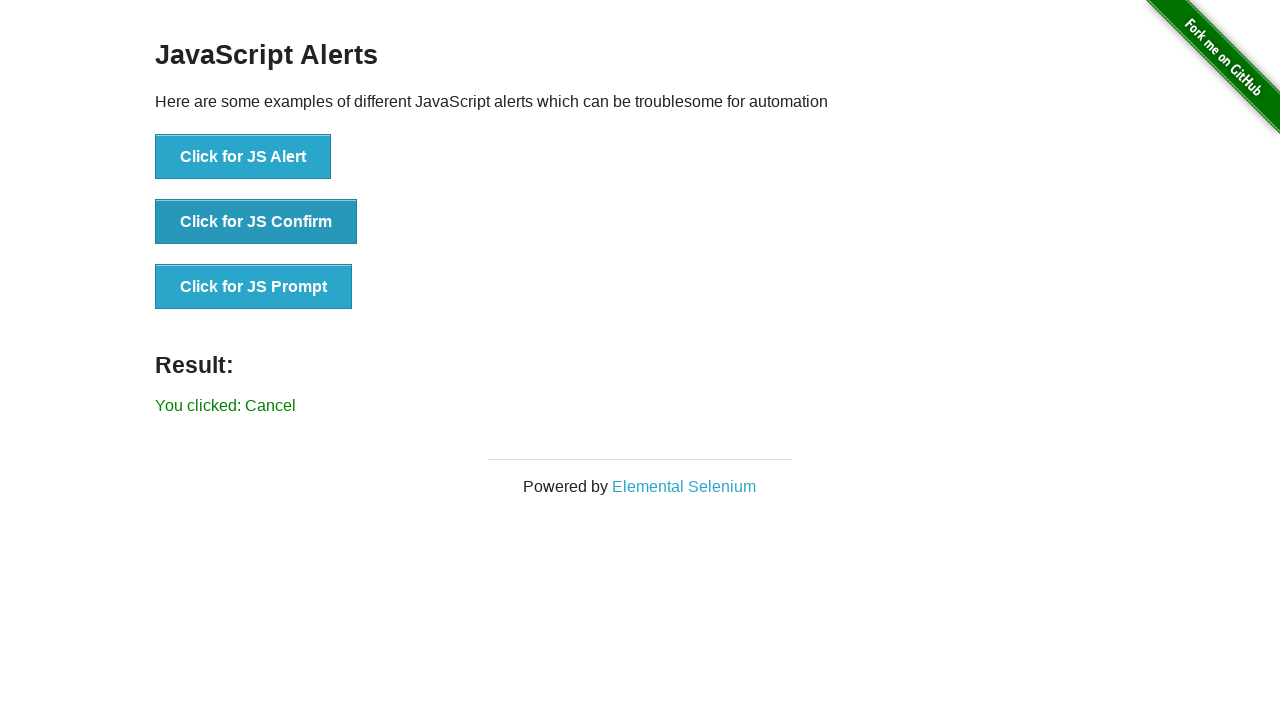

Verified result shows 'You clicked: Cancel'
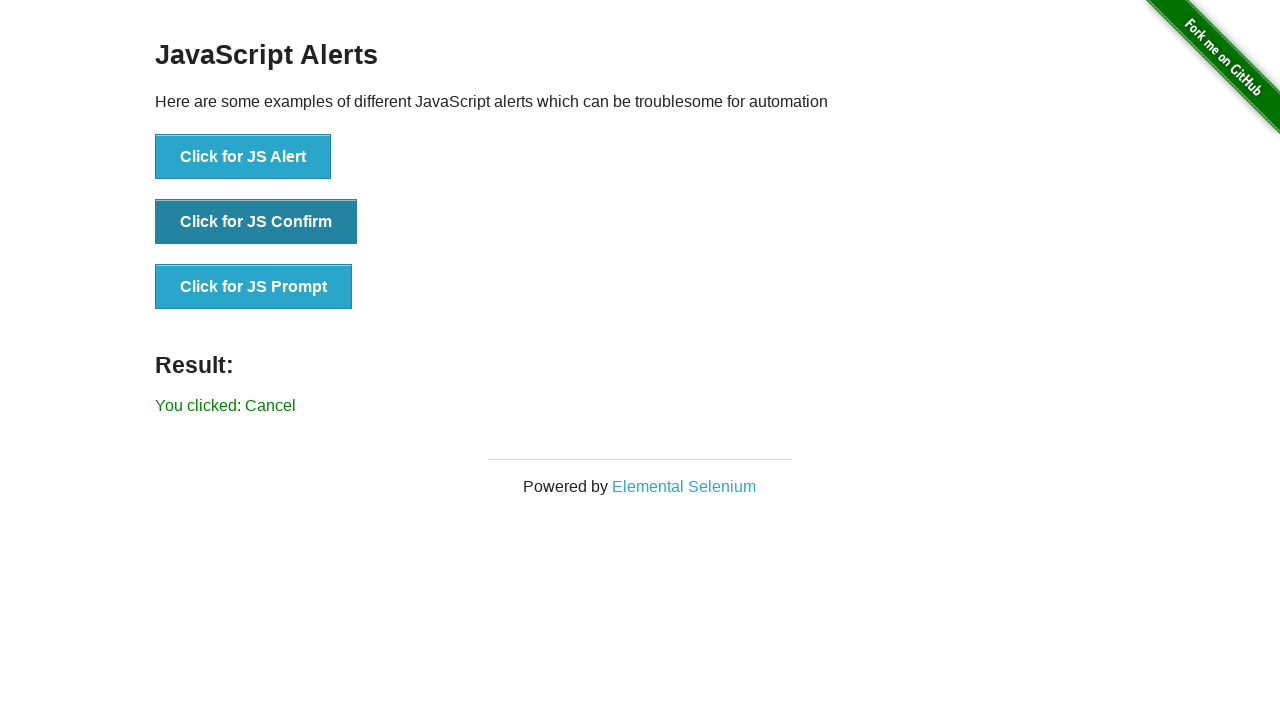

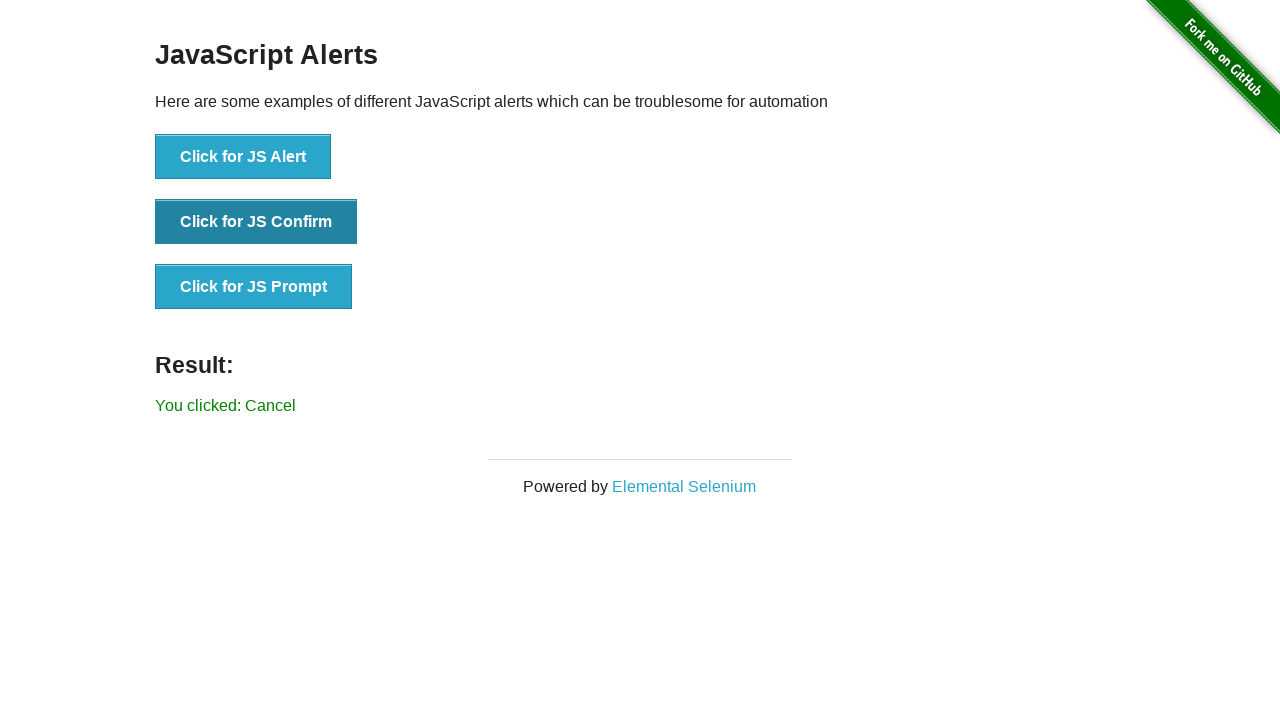